Tests drag and drop functionality by dragging column A to column B position

Starting URL: https://the-internet.herokuapp.com/drag_and_drop

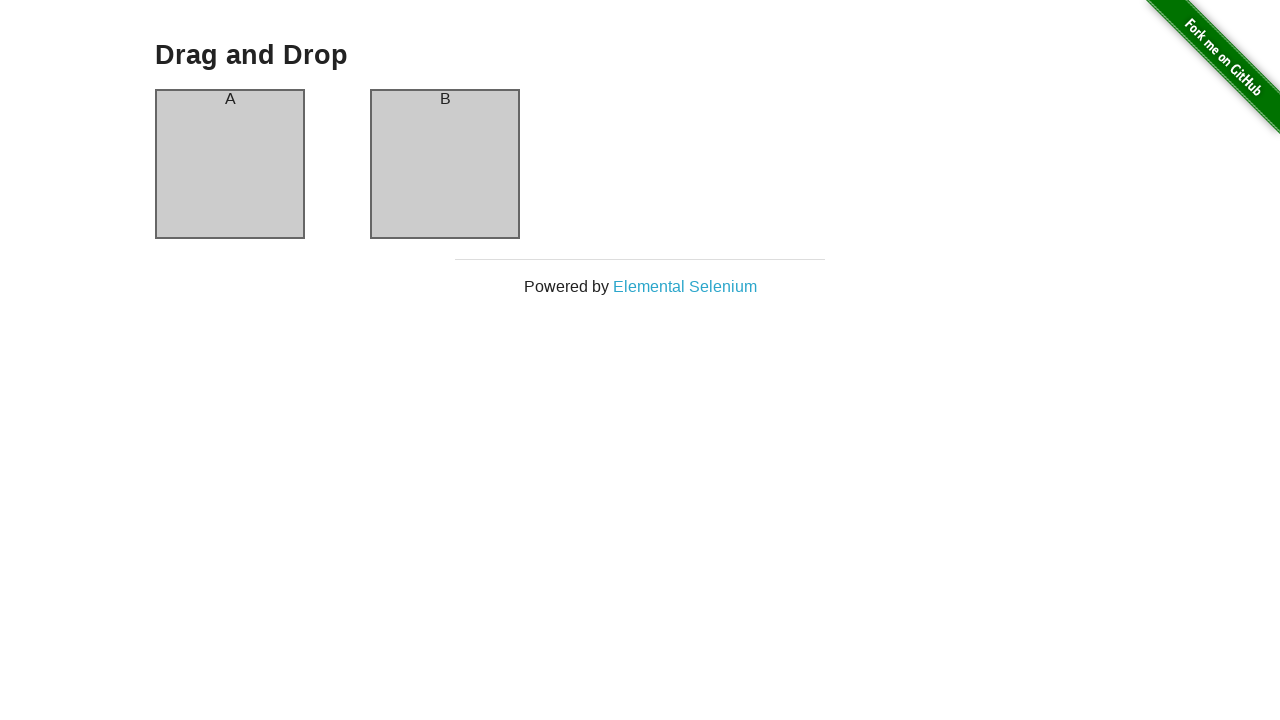

Waited for column A element to be visible
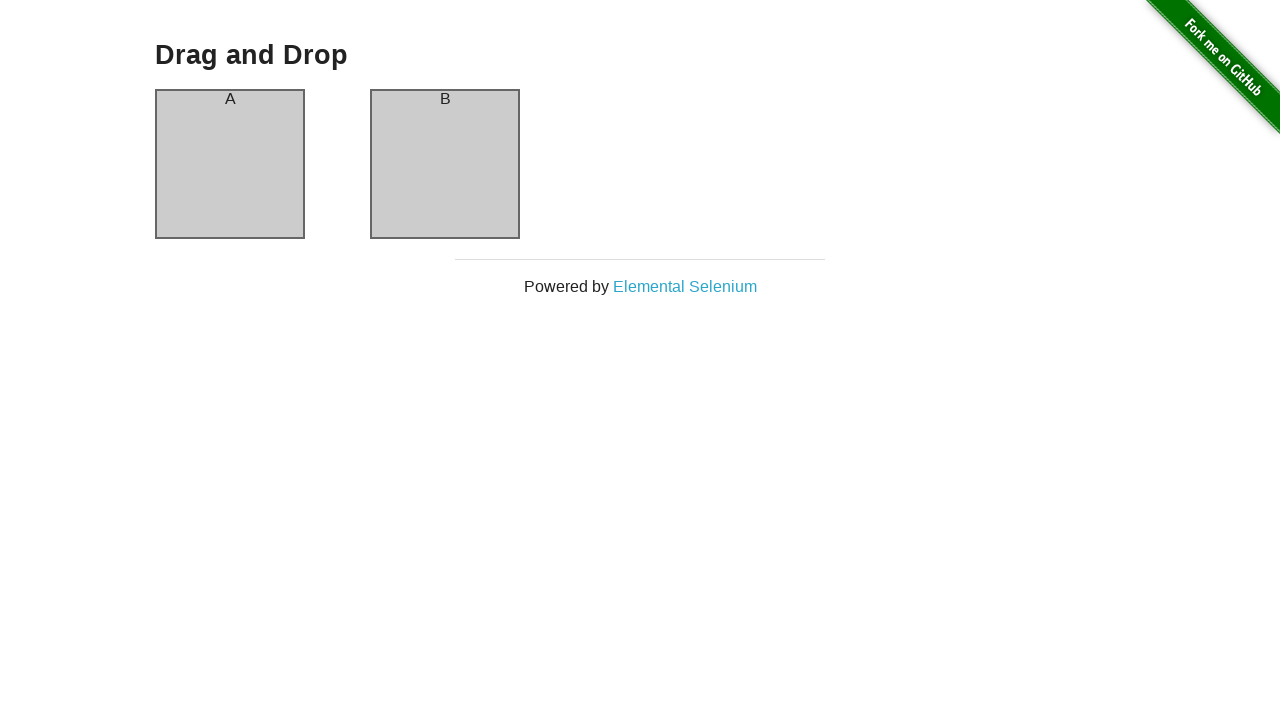

Waited for column B element to be visible
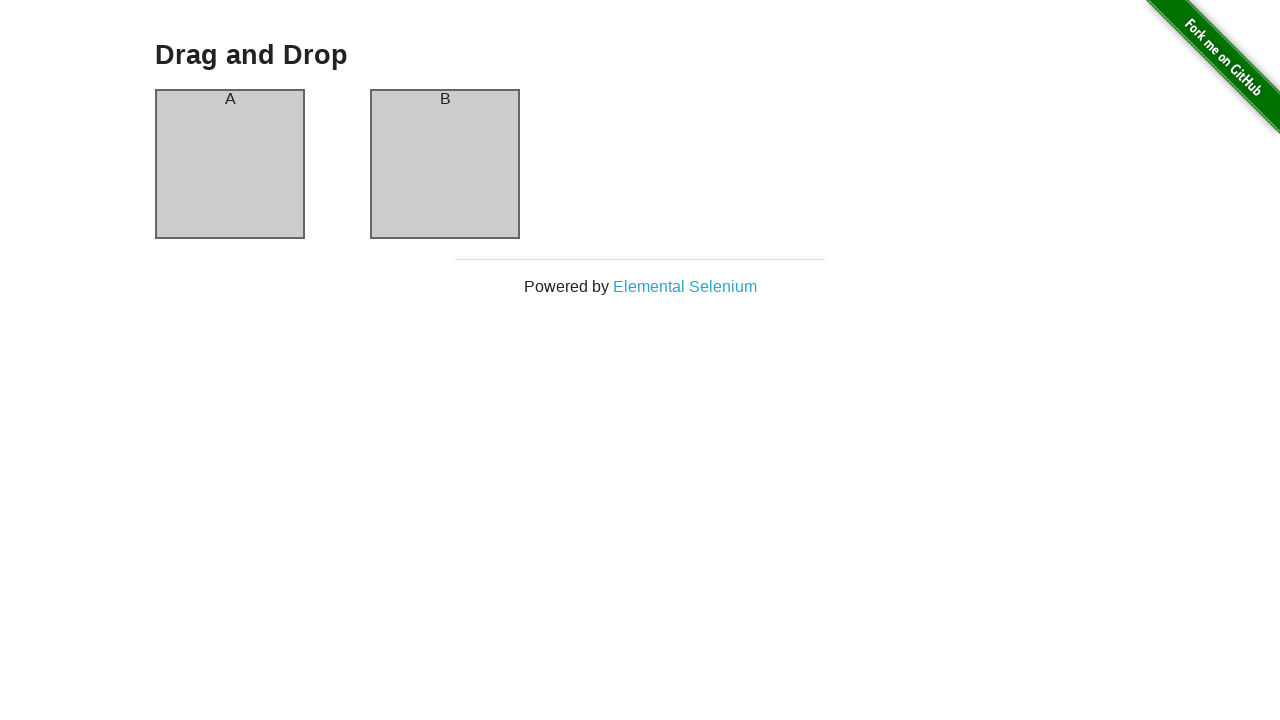

Dragged column A to column B position at (445, 164)
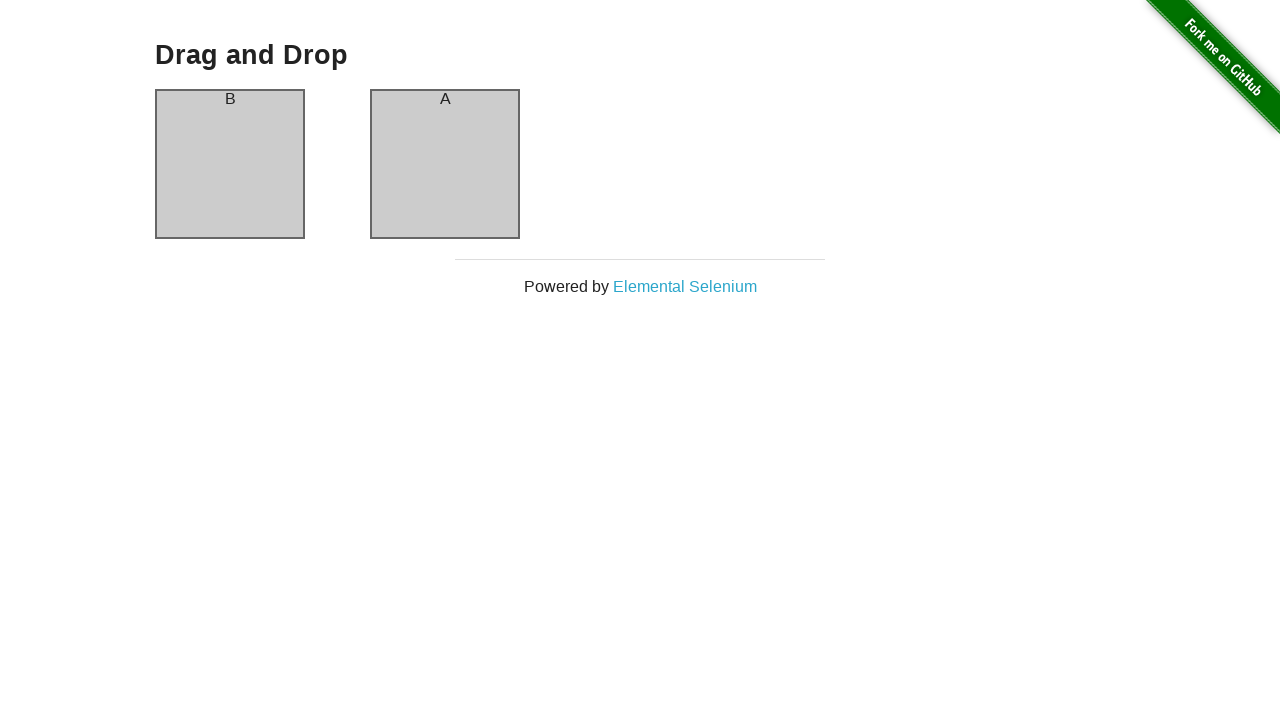

Waited 1 second to verify drag and drop result
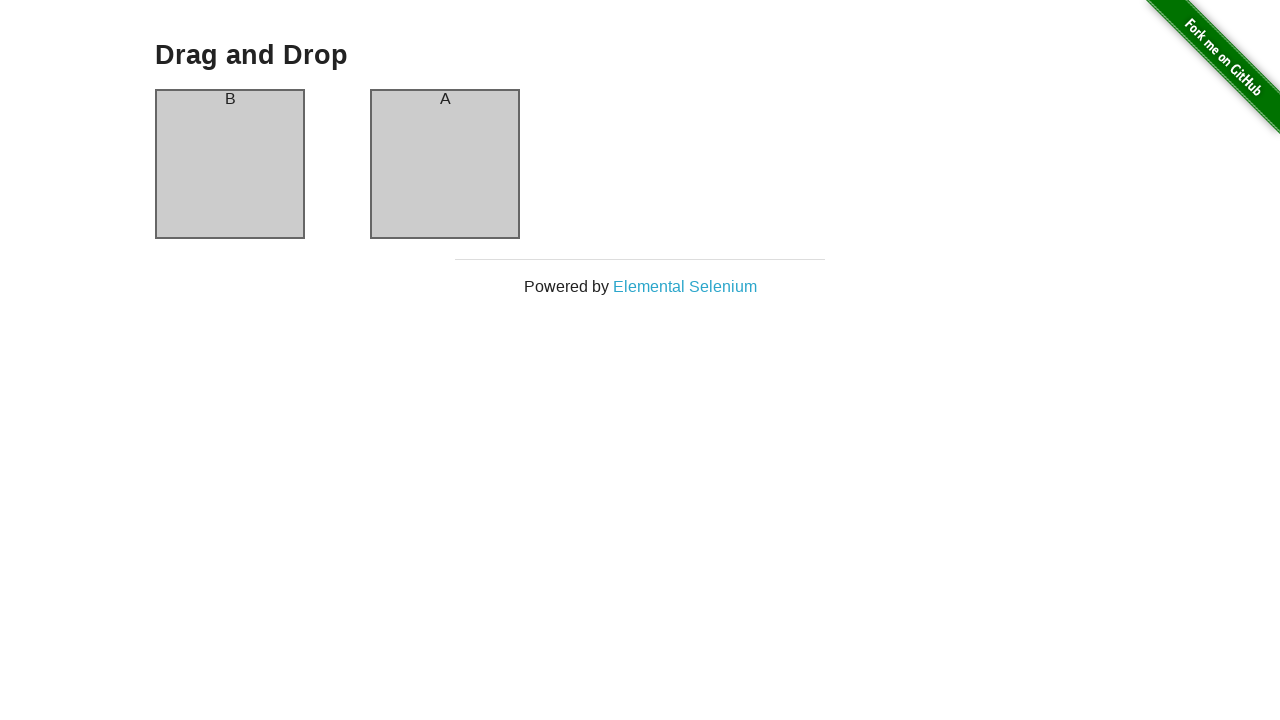

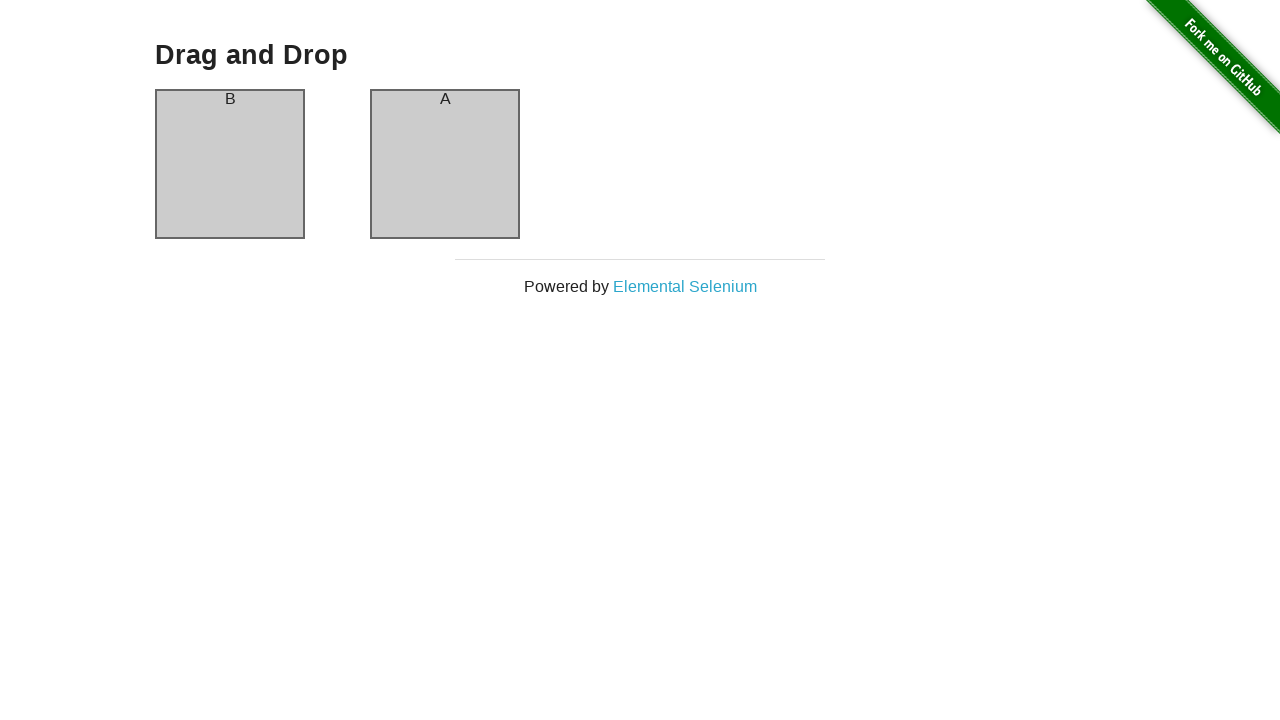